Tests the droppable functionality by clicking on the Droppable link, switching to iframe, and performing drag and drop action between draggable and droppable elements

Starting URL: https://jqueryui.com

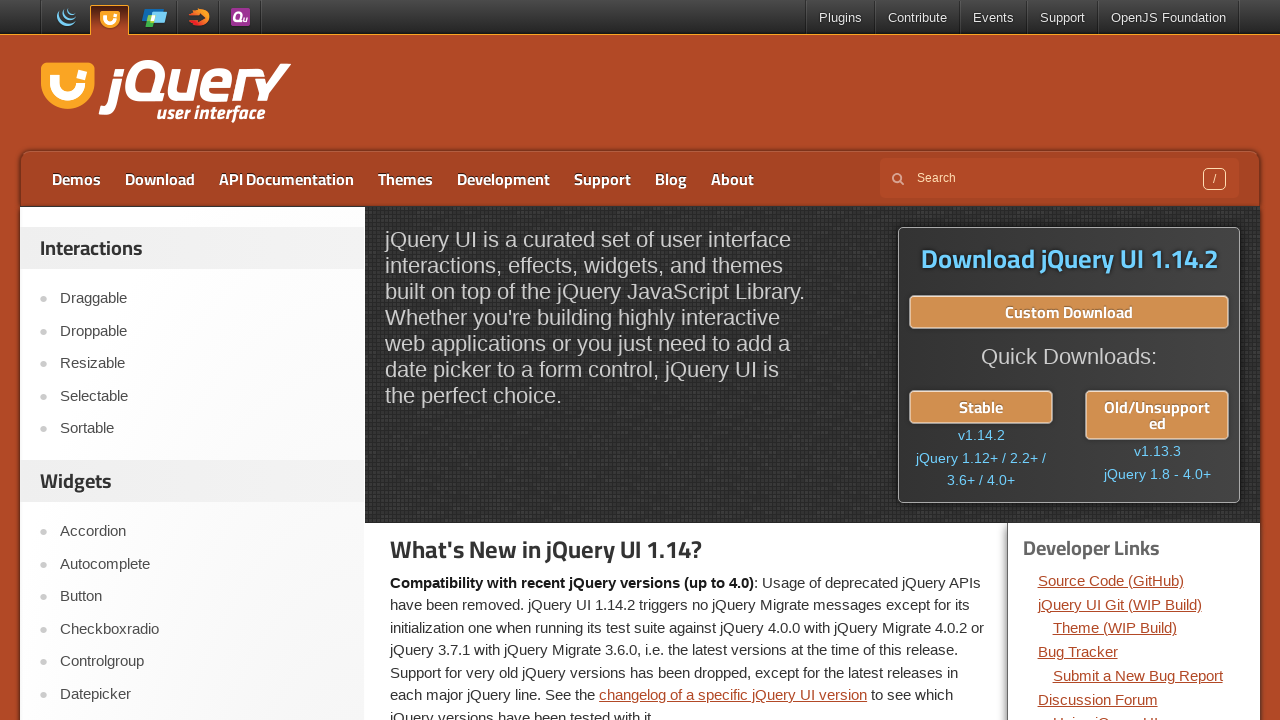

Clicked on the Droppable link at (202, 331) on xpath=//a[text()='Droppable']
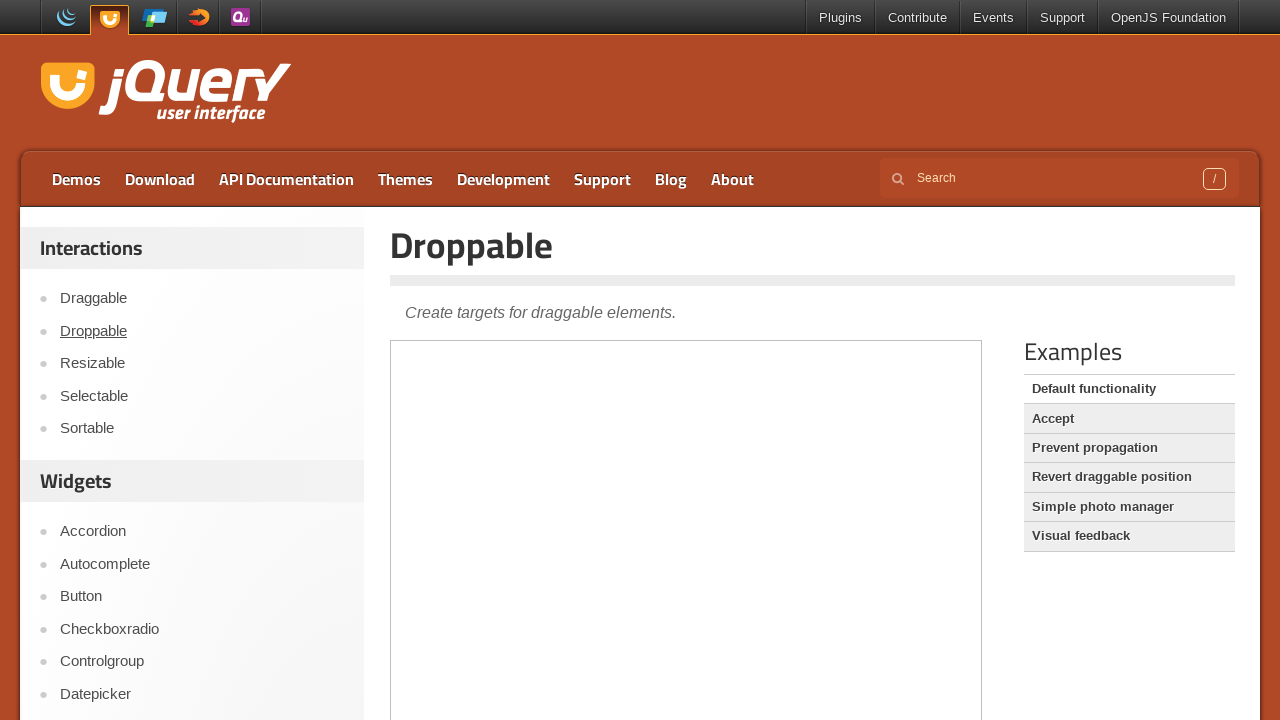

Located the iframe element
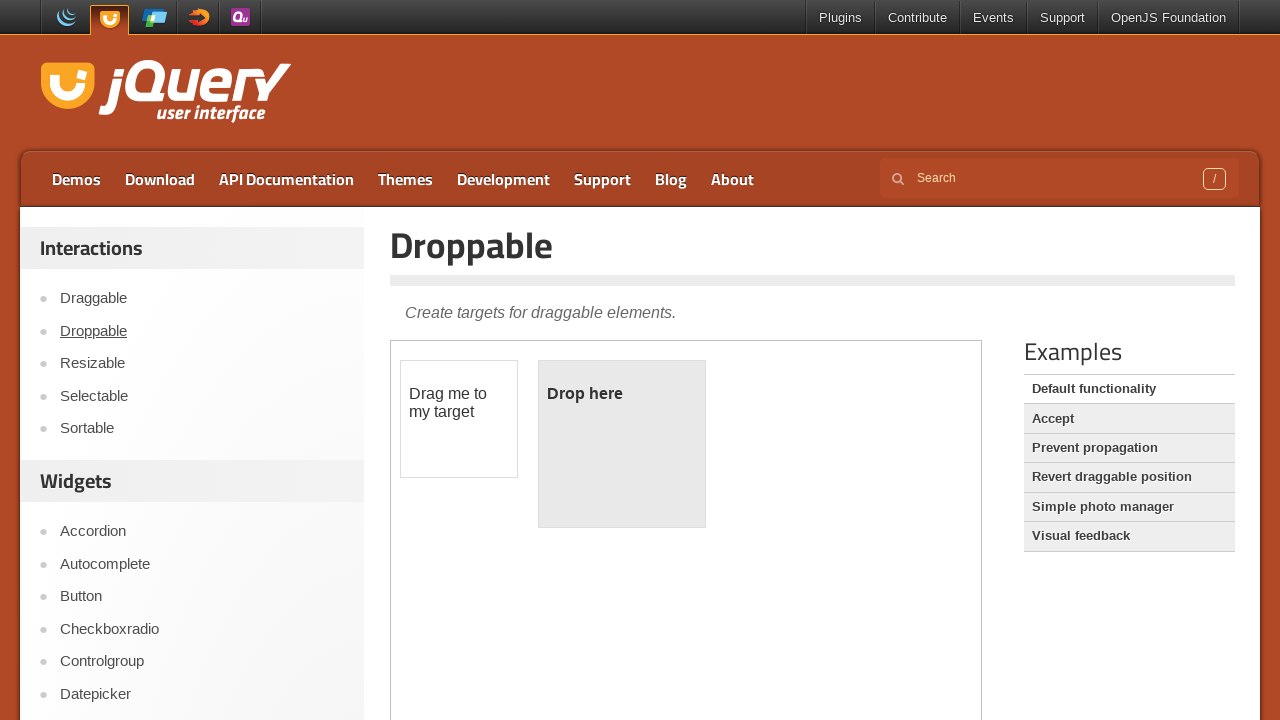

Performed drag and drop action from draggable to droppable element at (622, 444)
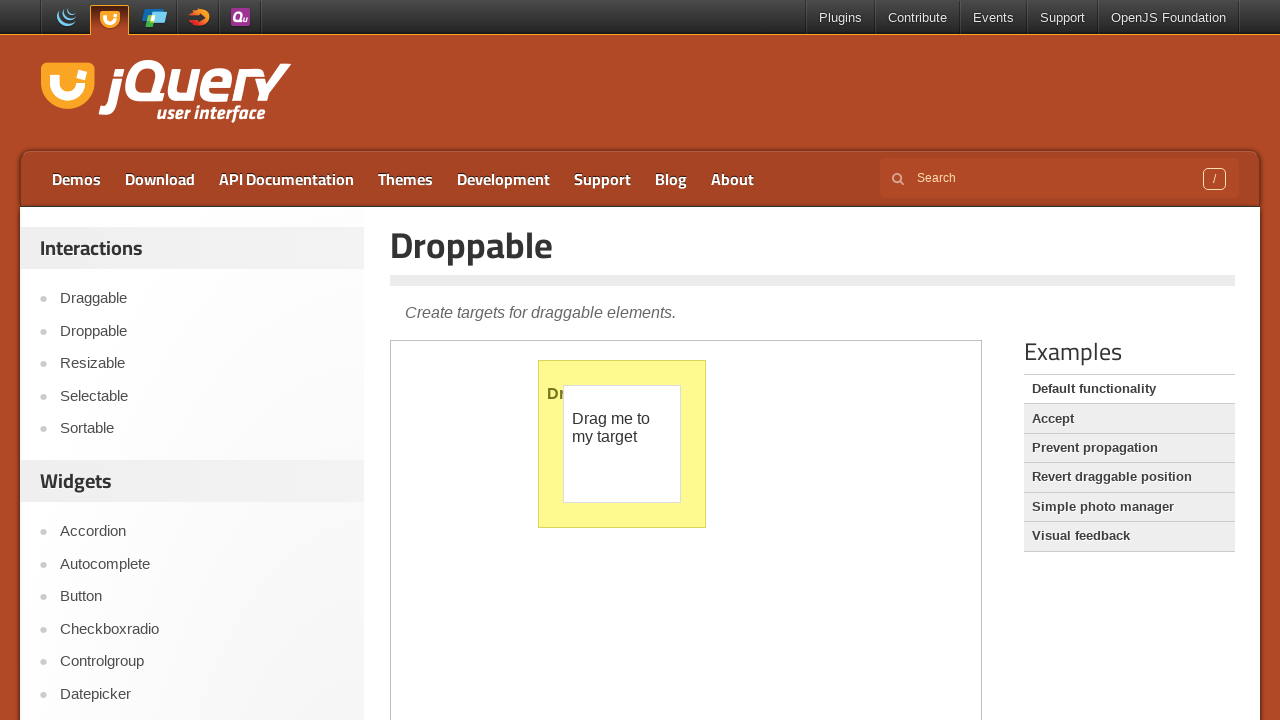

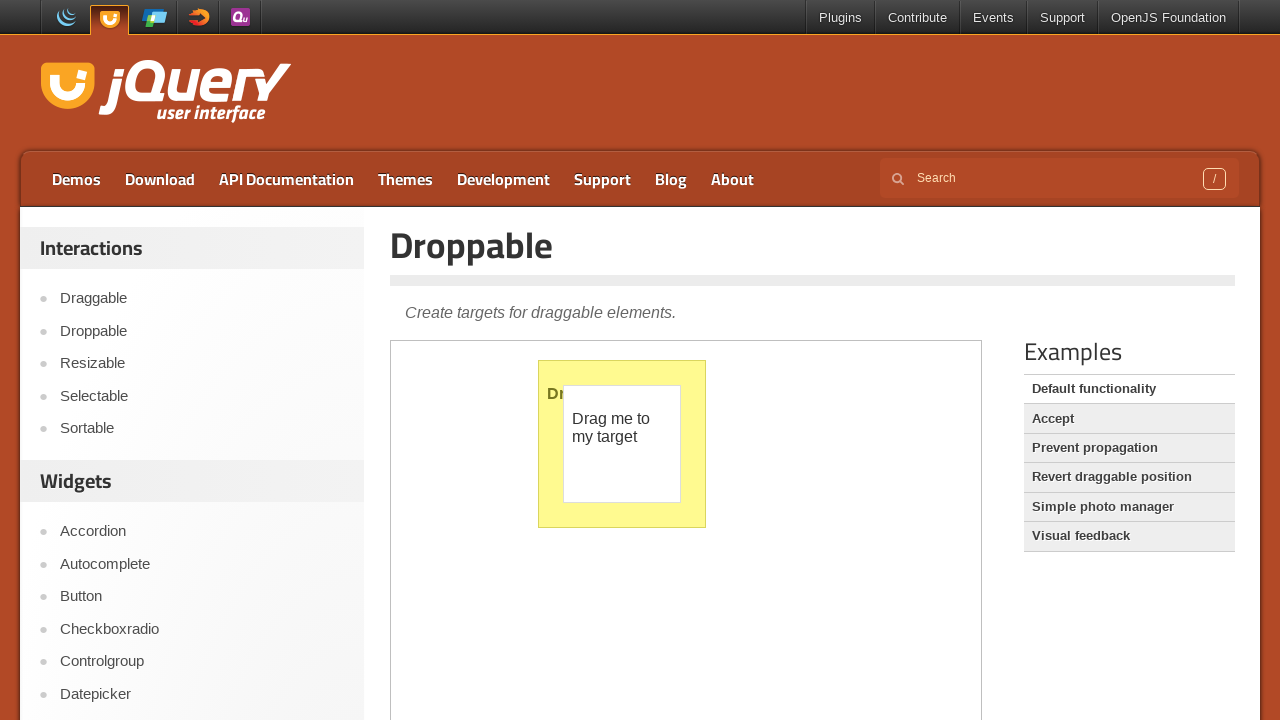